Selects Option 1 from the dropdown menu using keyboard navigation and verifies it is selected

Starting URL: https://the-internet.herokuapp.com/dropdown

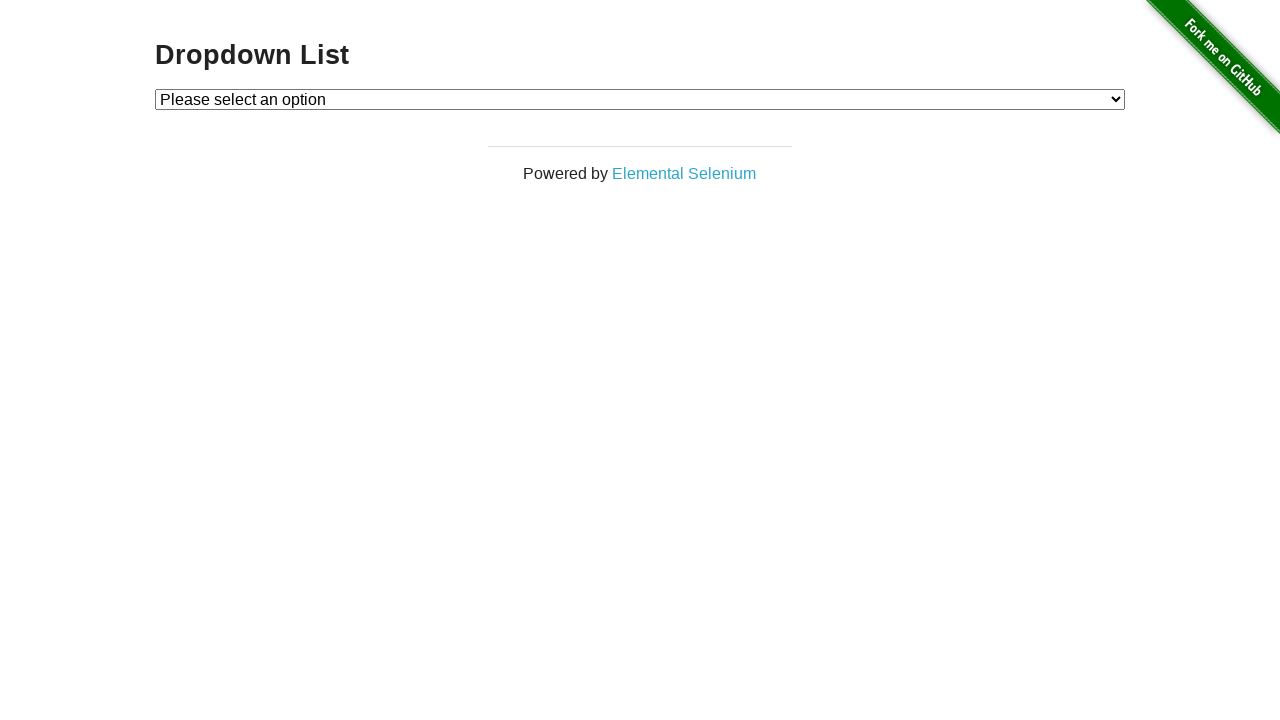

Clicked on the dropdown menu at (640, 99) on #dropdown
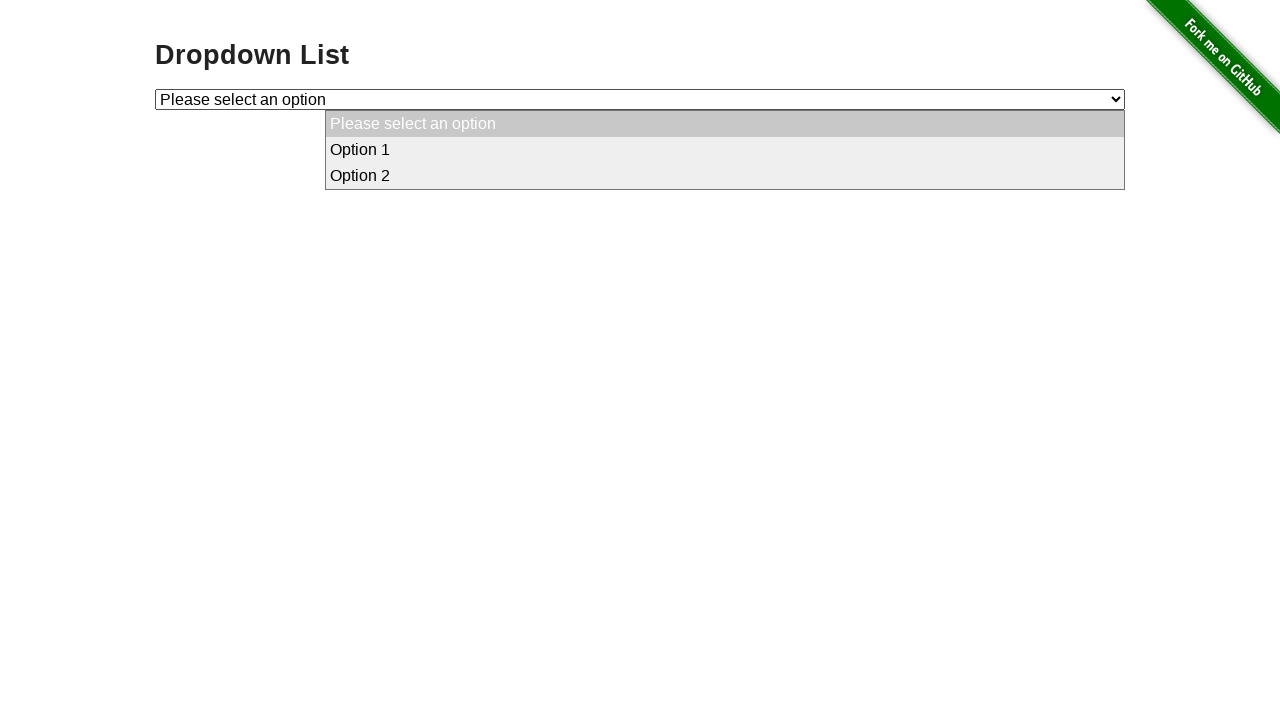

Pressed ArrowDown key to navigate to Option 1
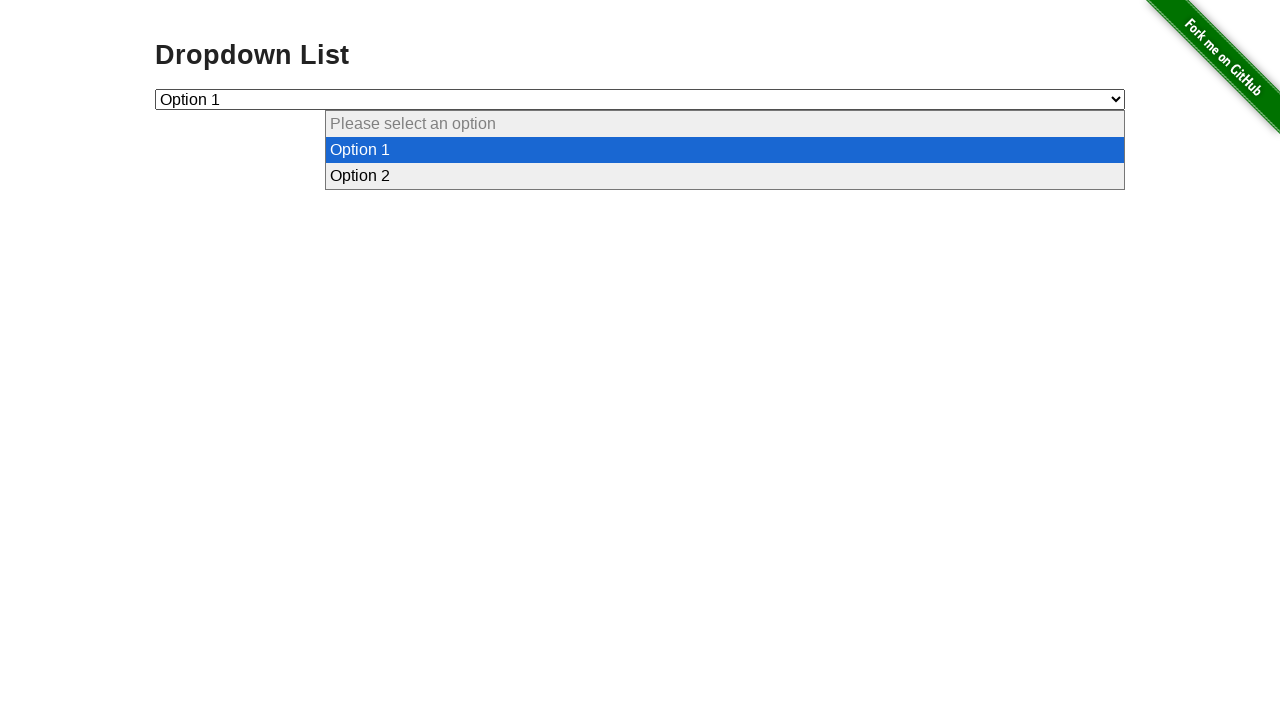

Pressed Enter key to select Option 1
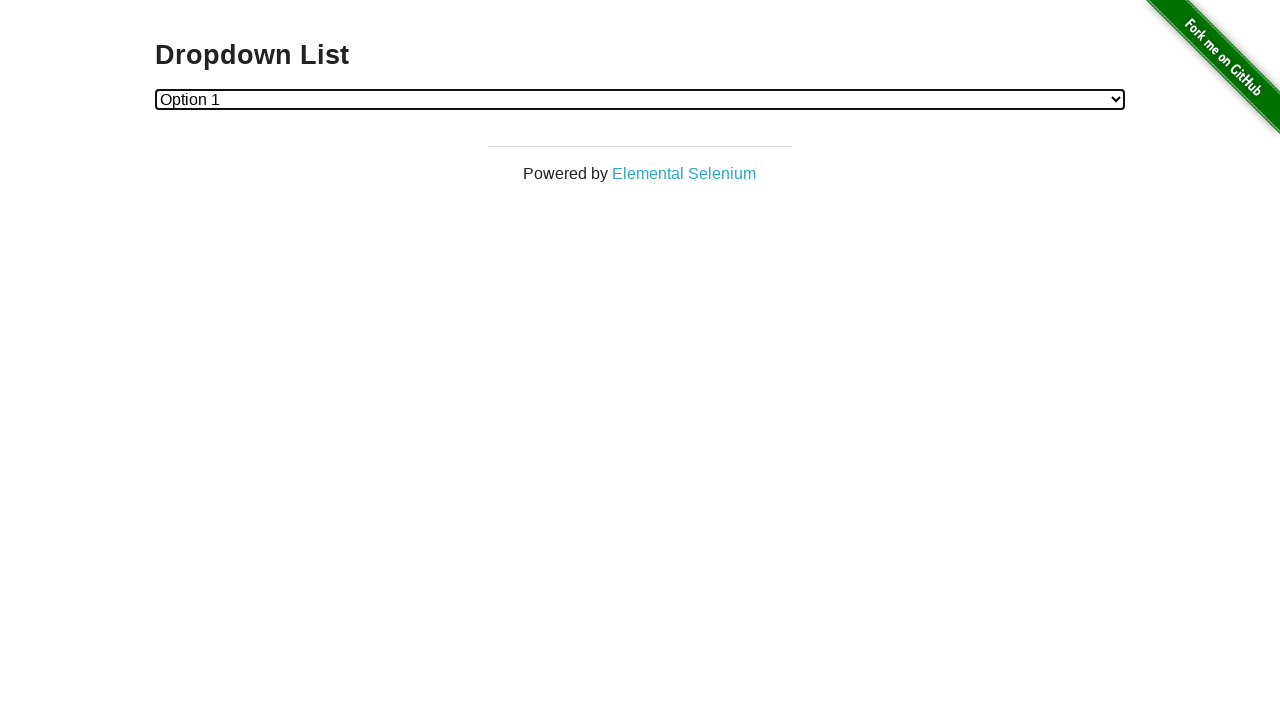

Retrieved the selected value from dropdown
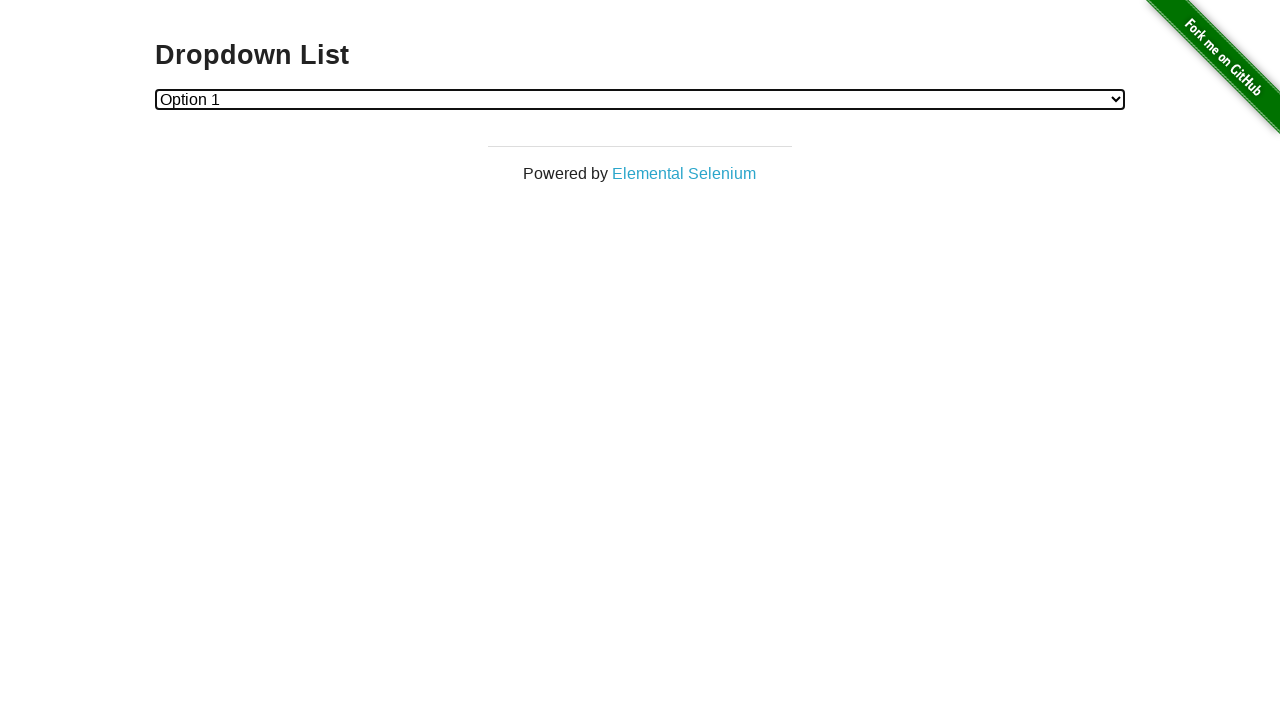

Verified that Option 1 is selected (value='1')
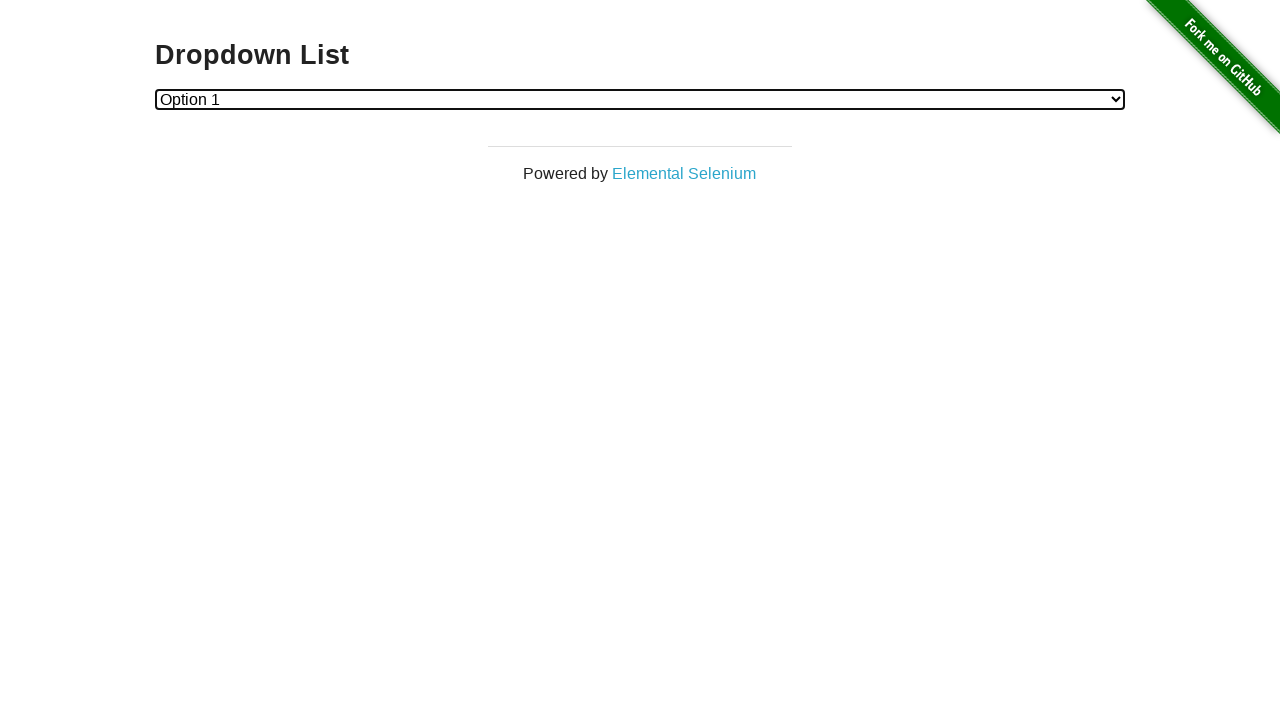

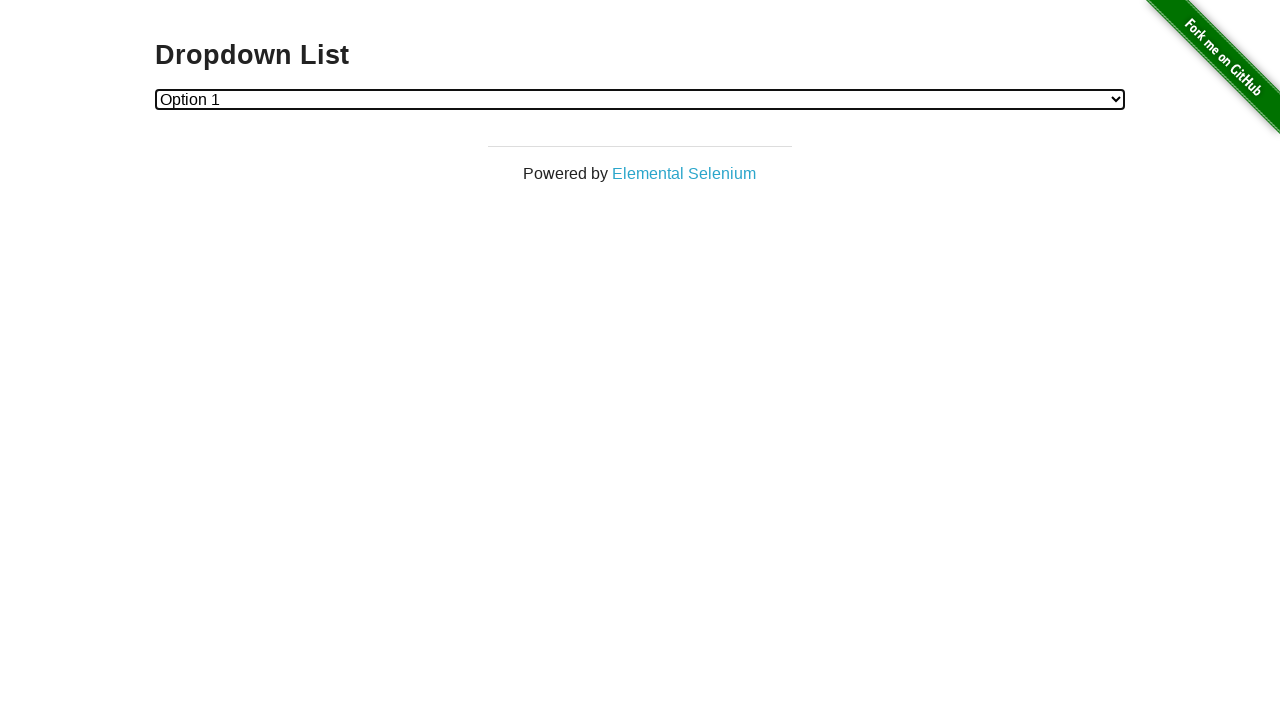